Tests dynamic content page by clicking a link and verifying that specific content (avatar image) is displayed

Starting URL: https://the-internet.herokuapp.com/dynamic_content

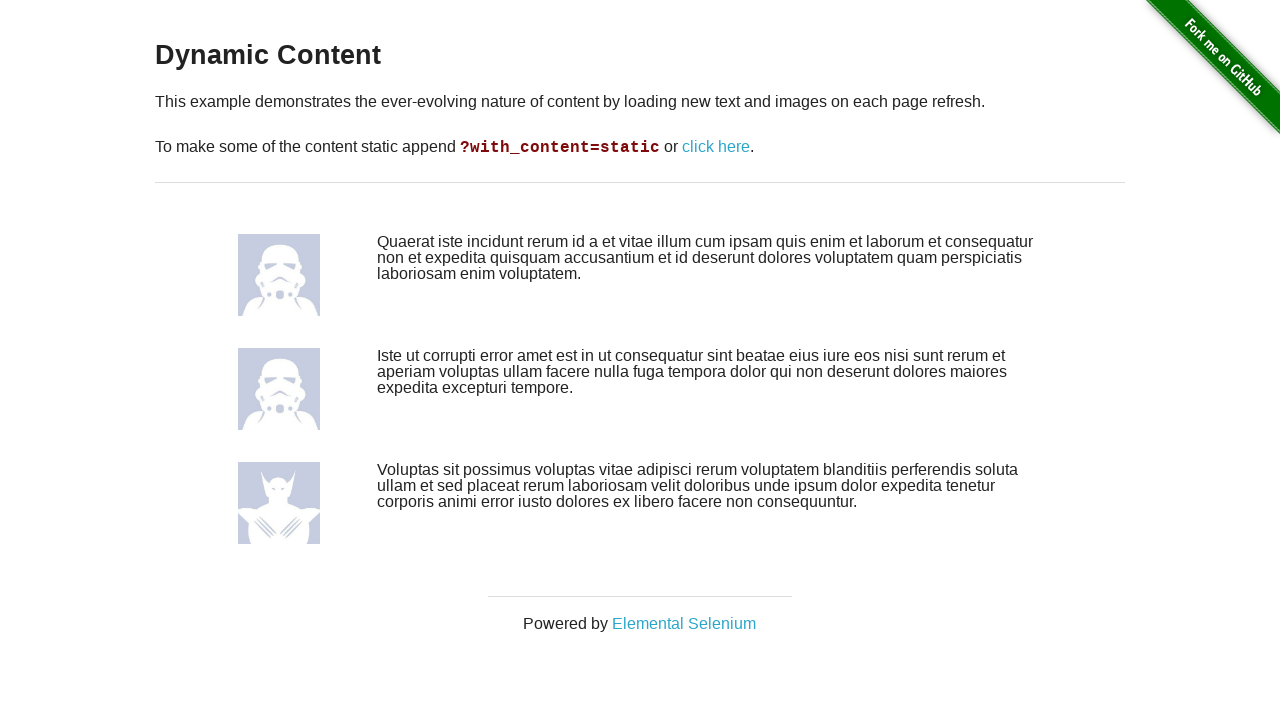

Clicked 'click here' link to refresh dynamic content at (716, 147) on a:has-text("click here")
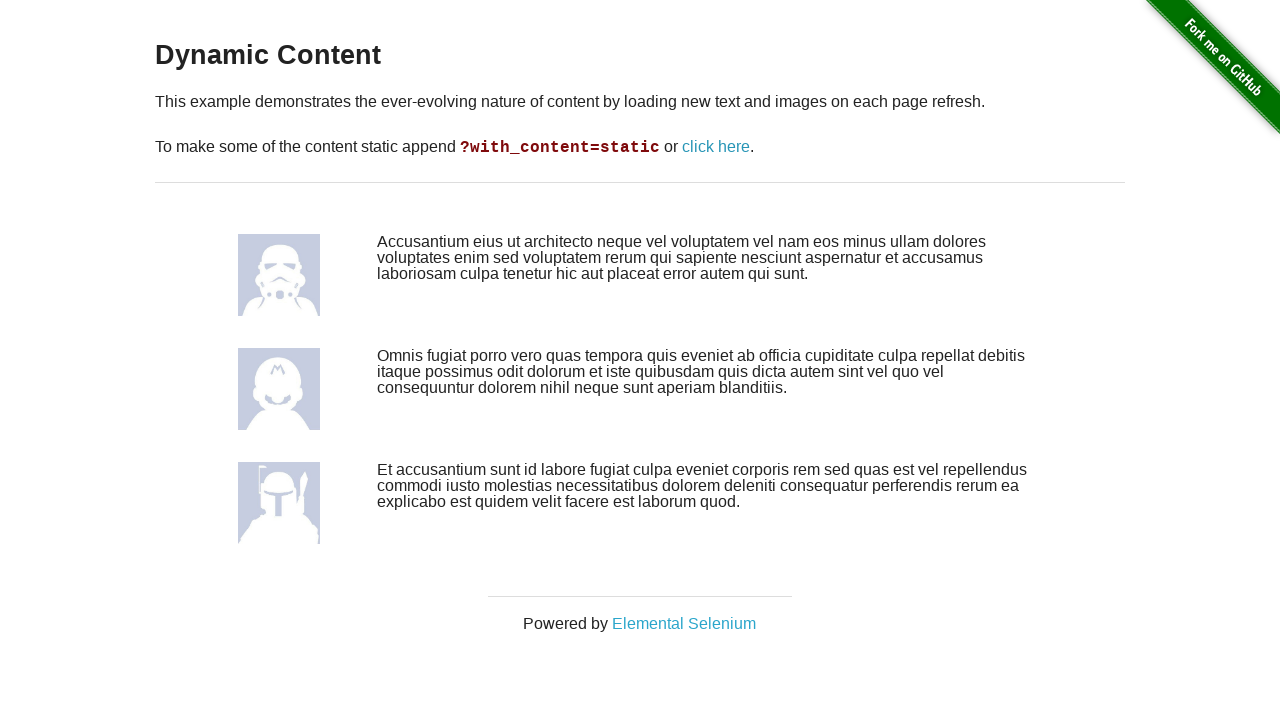

Verified that specific avatar image is displayed
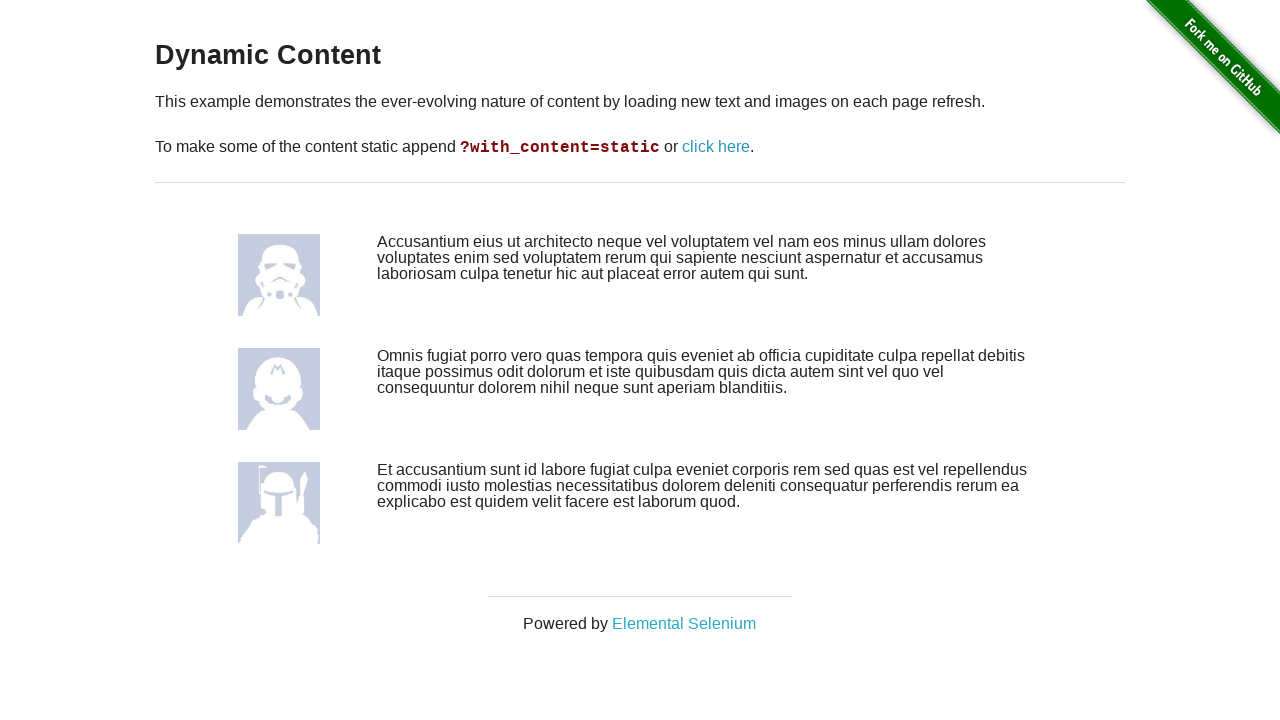

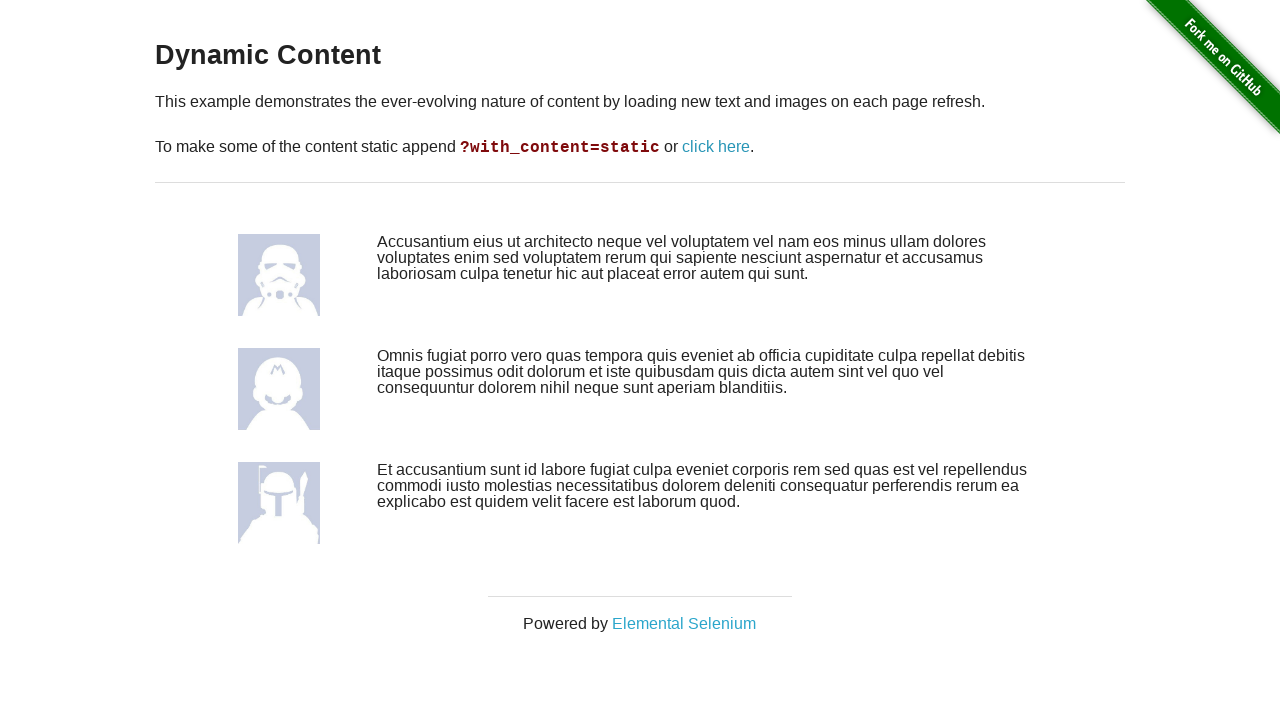